Tests the add-to-cart functionality on a demo e-commerce site by clicking the add to cart button on a product and verifying the cart opens with the correct product displayed.

Starting URL: https://www.bstackdemo.com

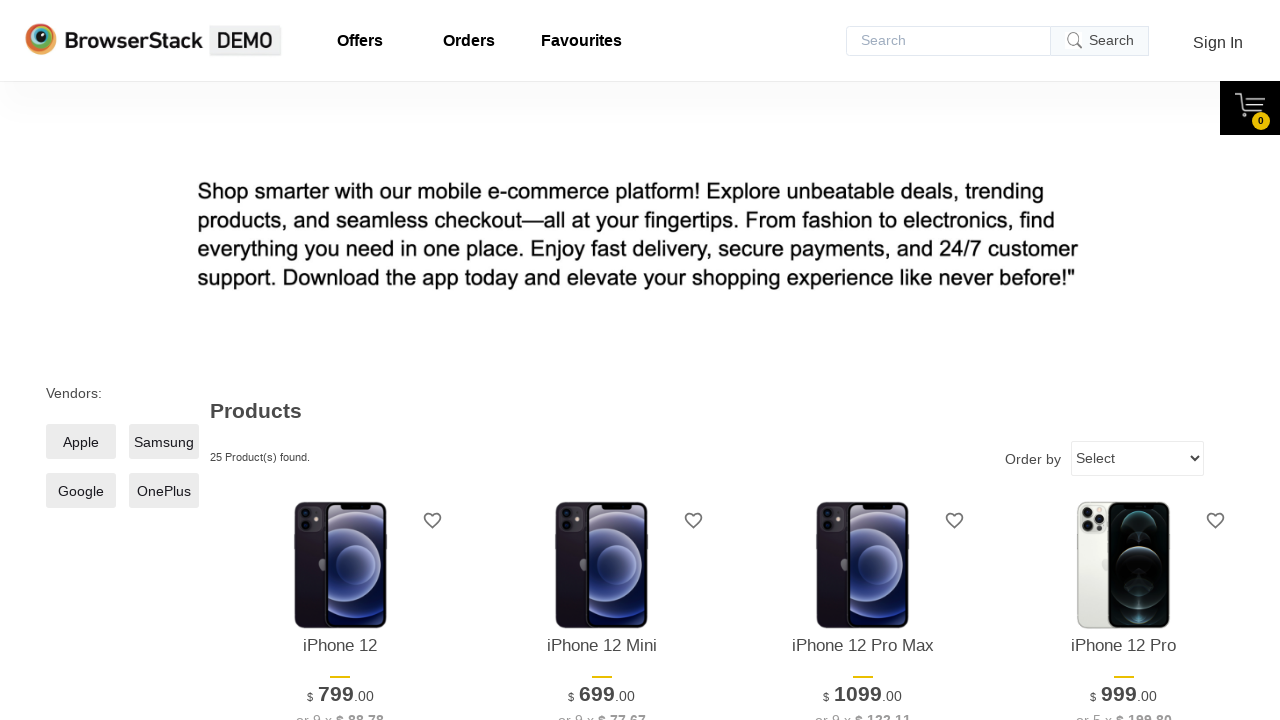

Verified page title contains 'StackDemo'
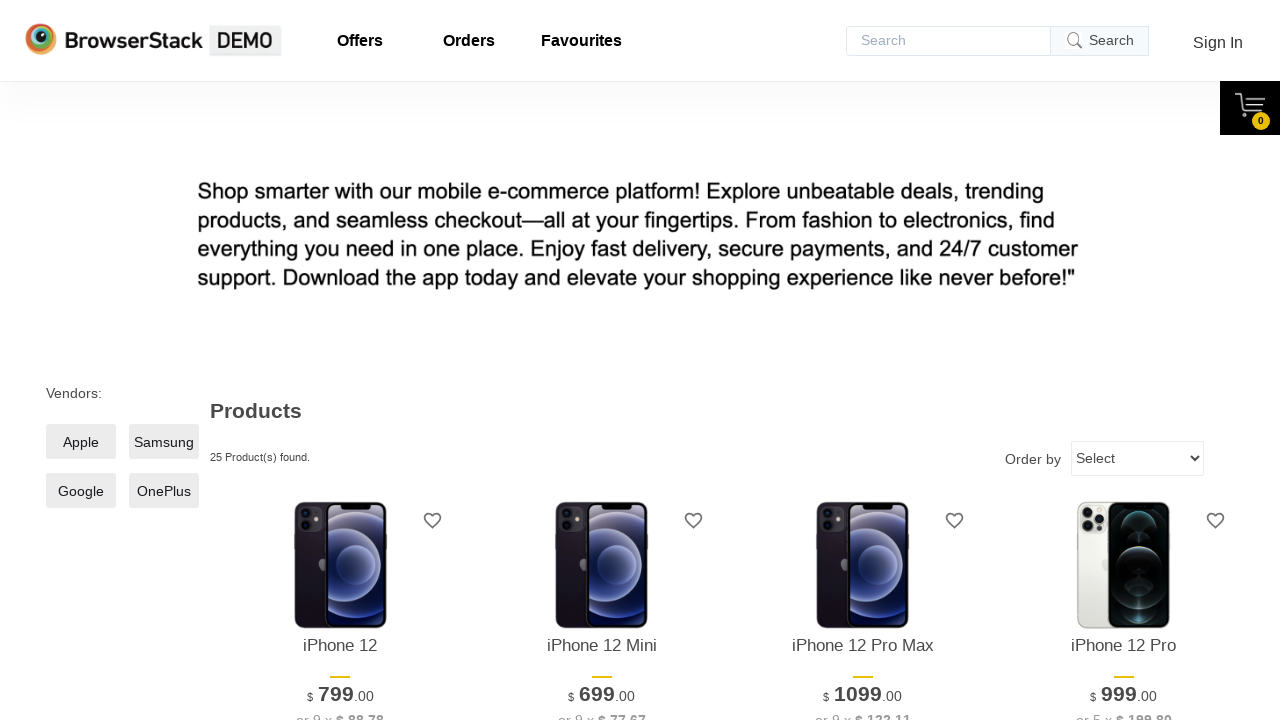

Retrieved product name text from screen
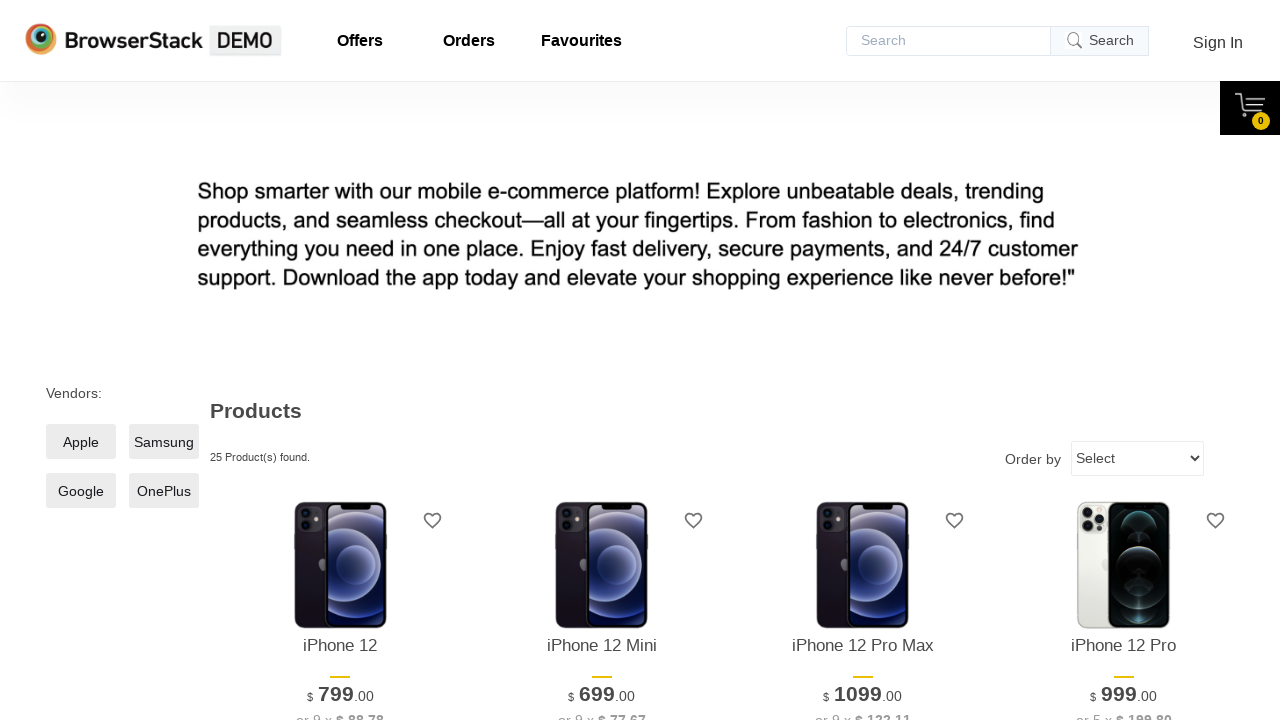

Clicked add to cart button for first product at (340, 361) on xpath=//*[@id='1']/div[4]
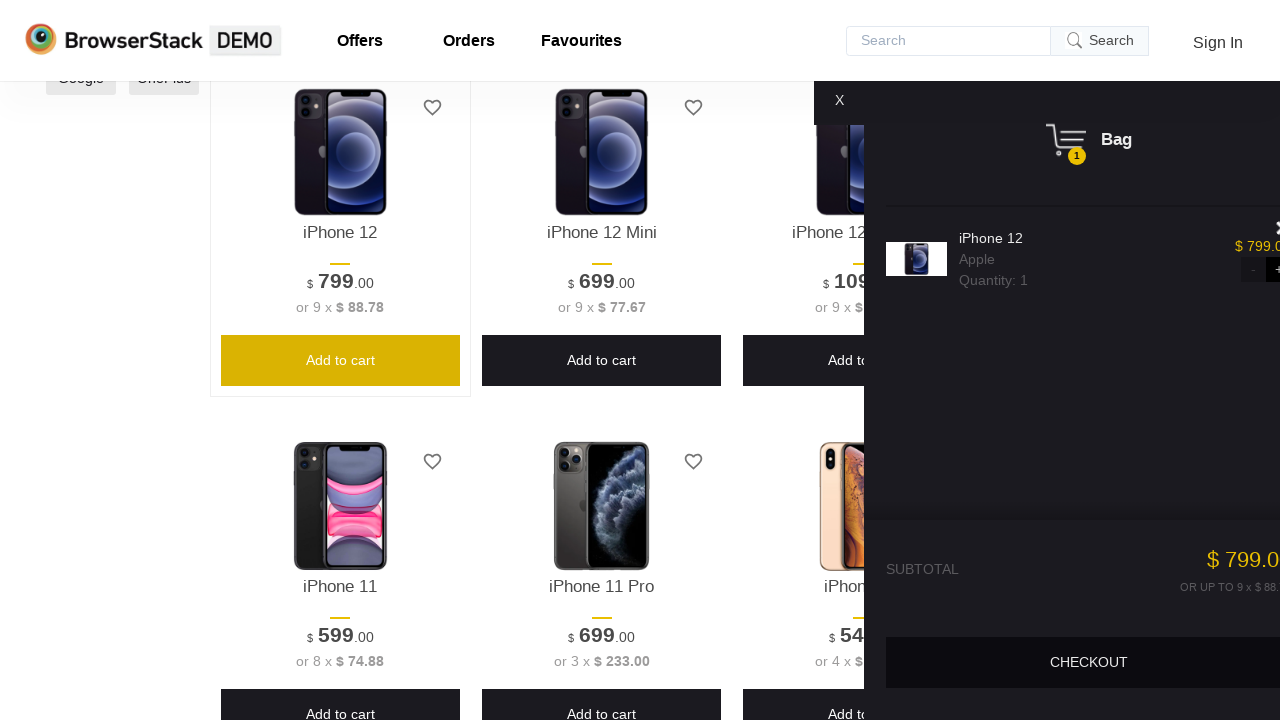

Cart panel became visible
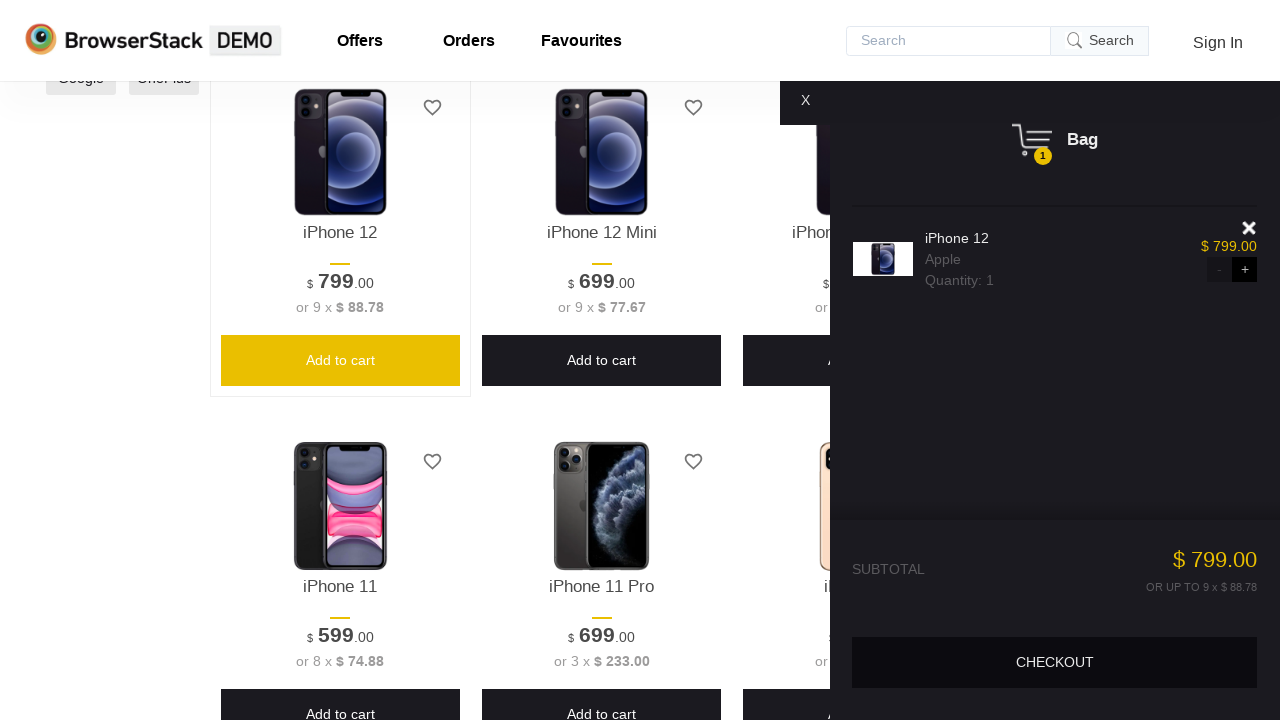

Verified cart panel is visible
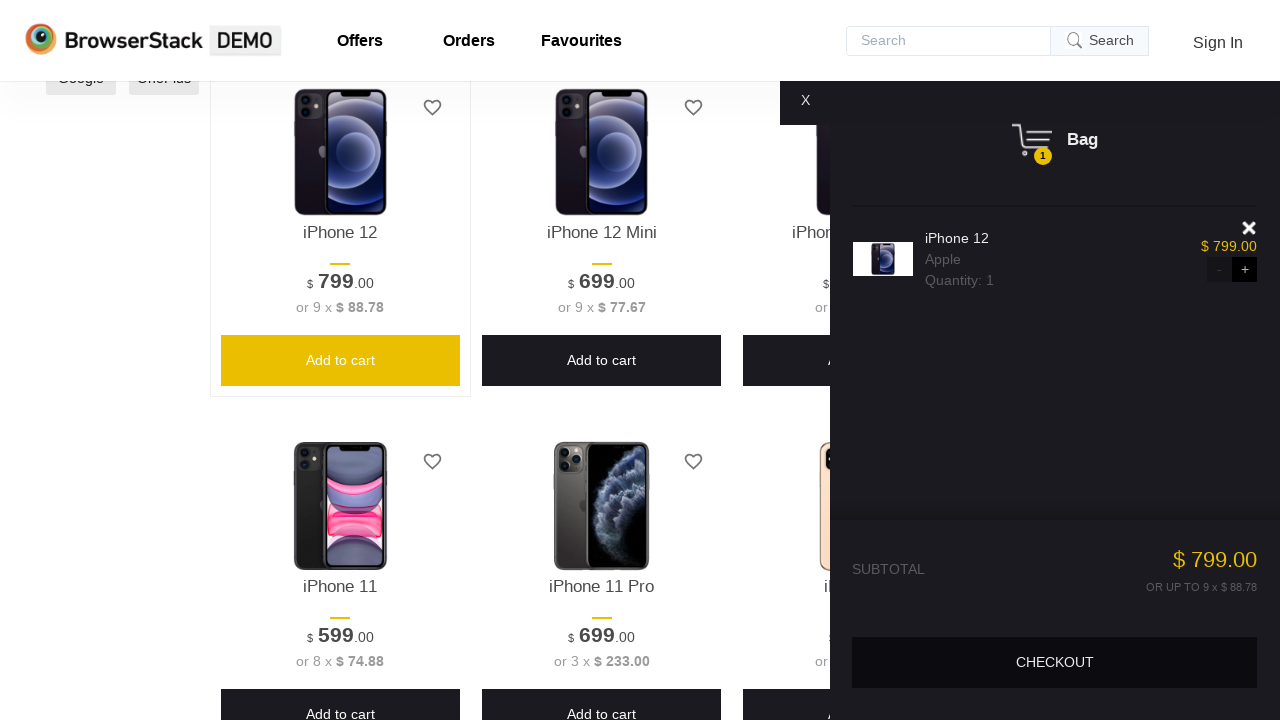

Retrieved product name text from cart
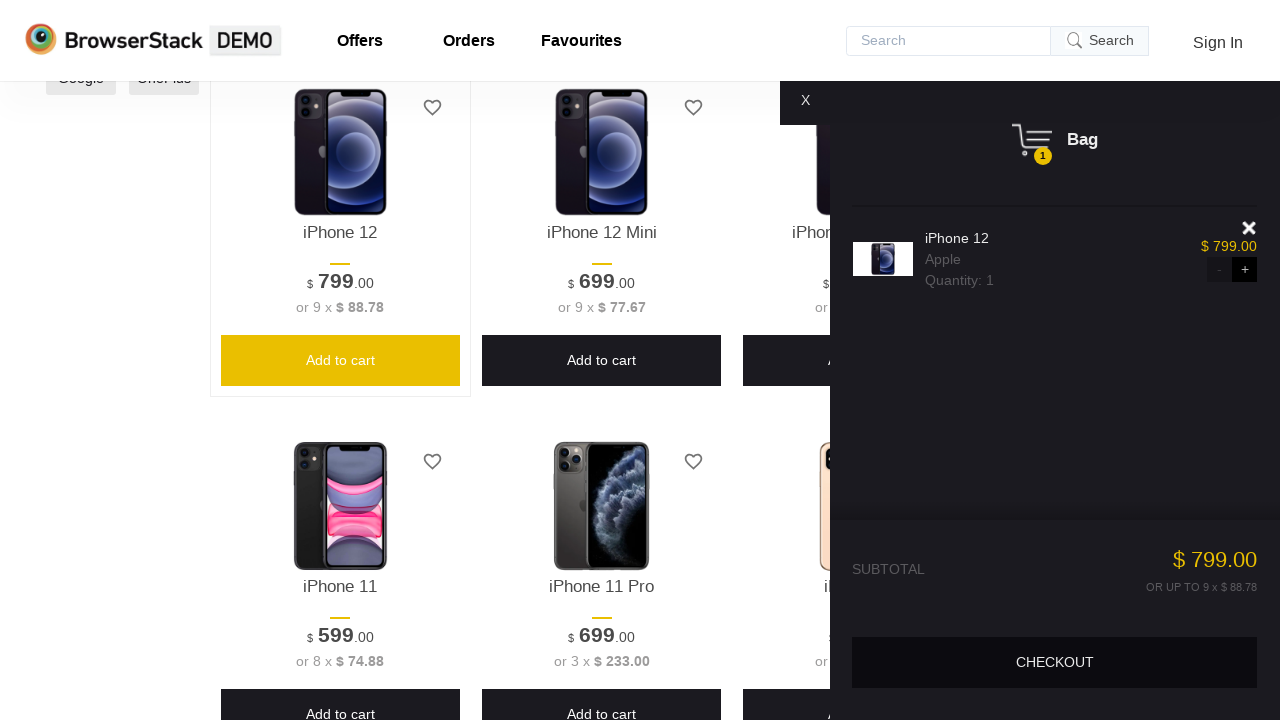

Verified product name in cart matches product on screen
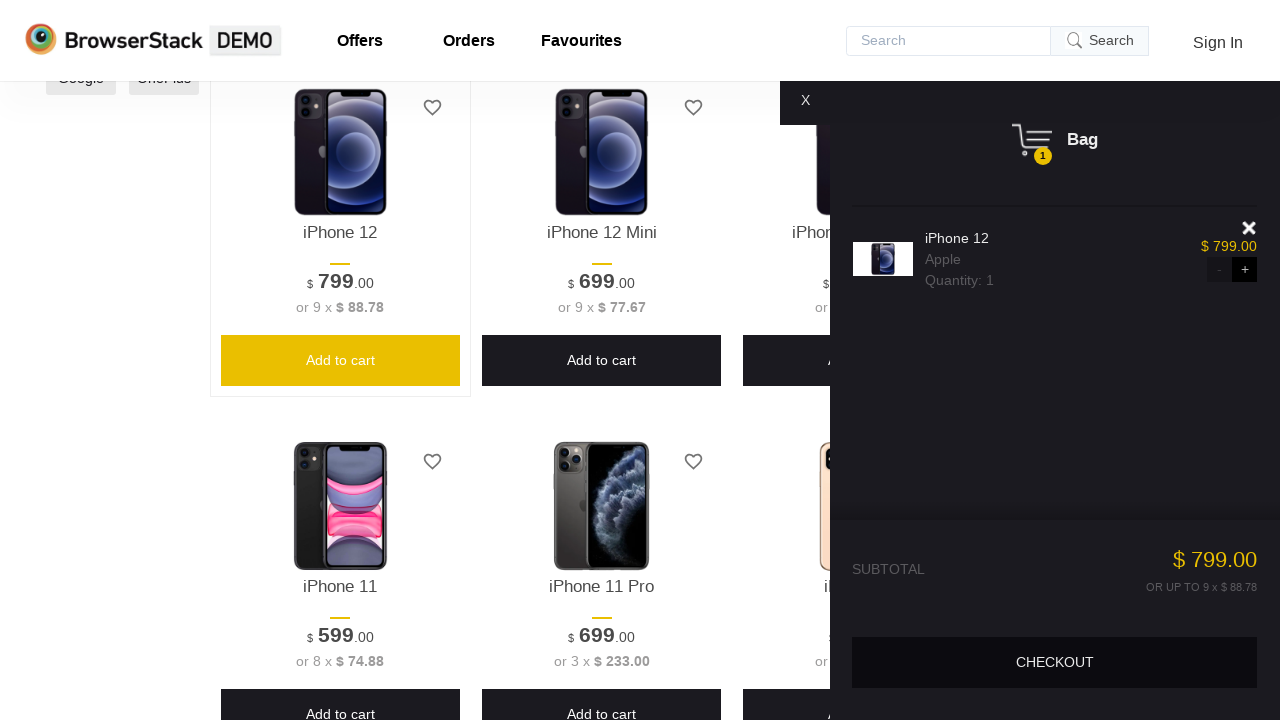

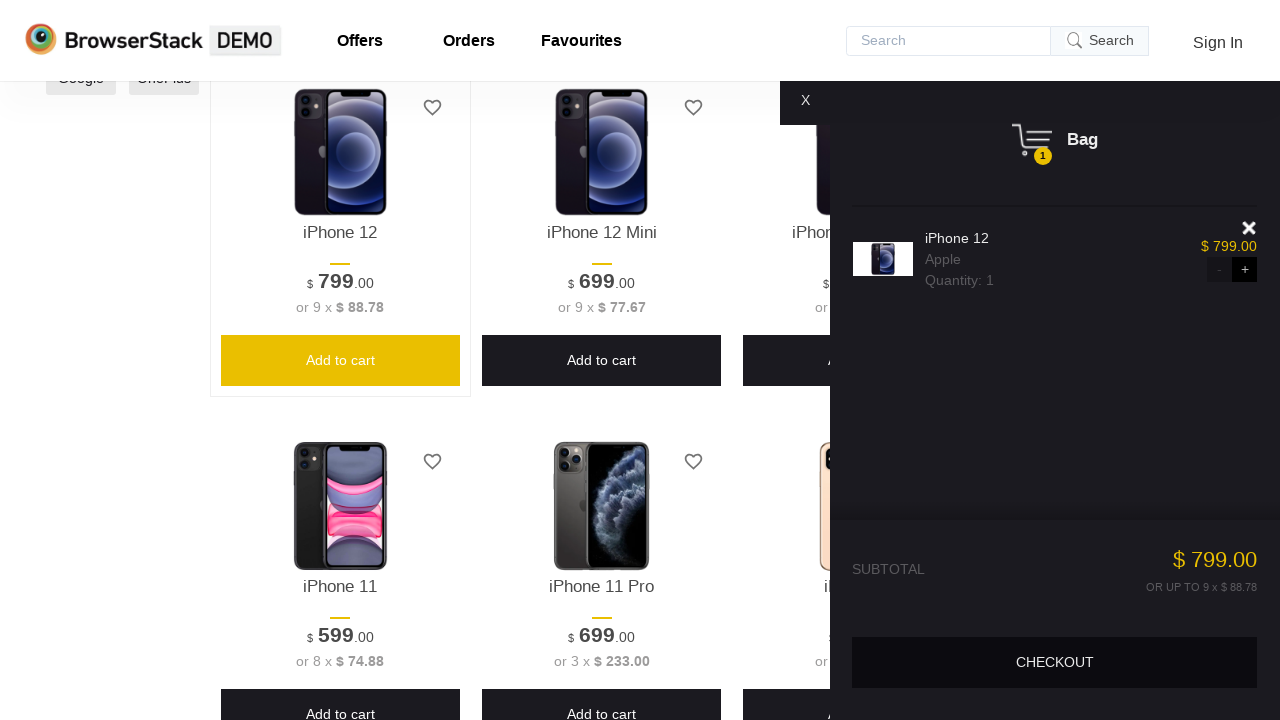